Navigates to a login practice page and verifies it loads successfully

Starting URL: https://rahulshettyacademy.com/loginpagePractise/

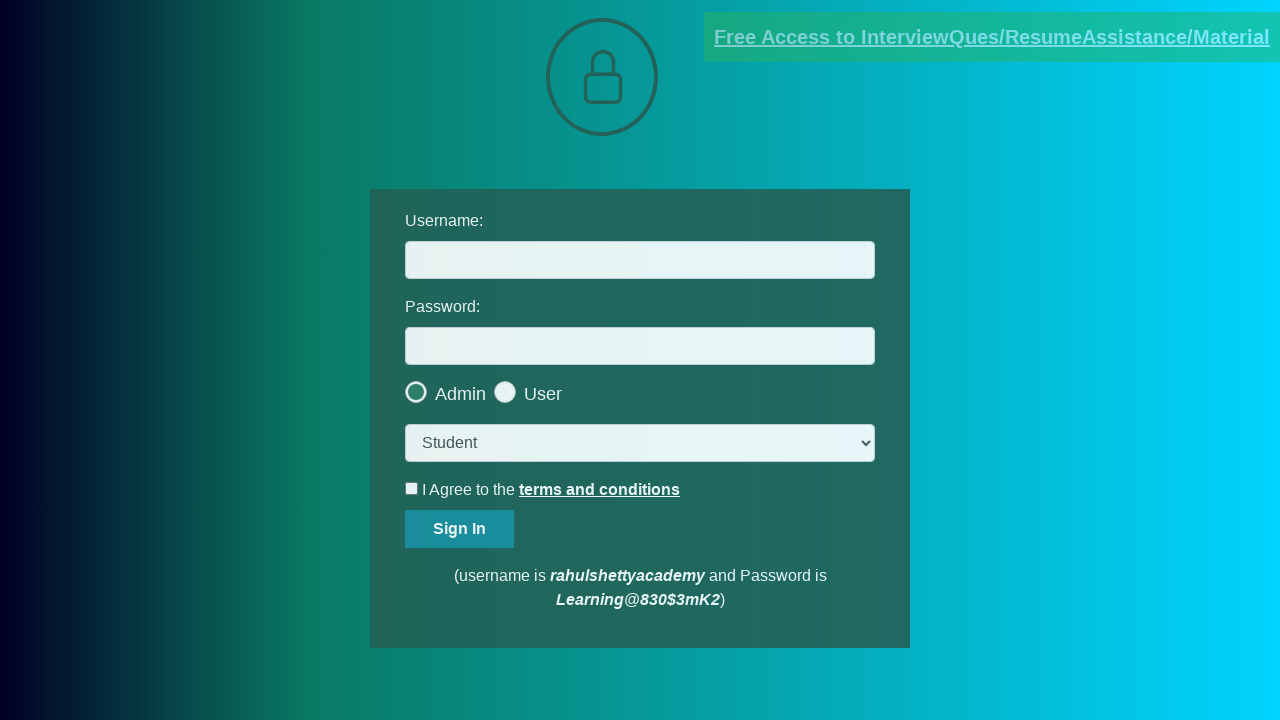

Waited for page to fully load (domcontentloaded state)
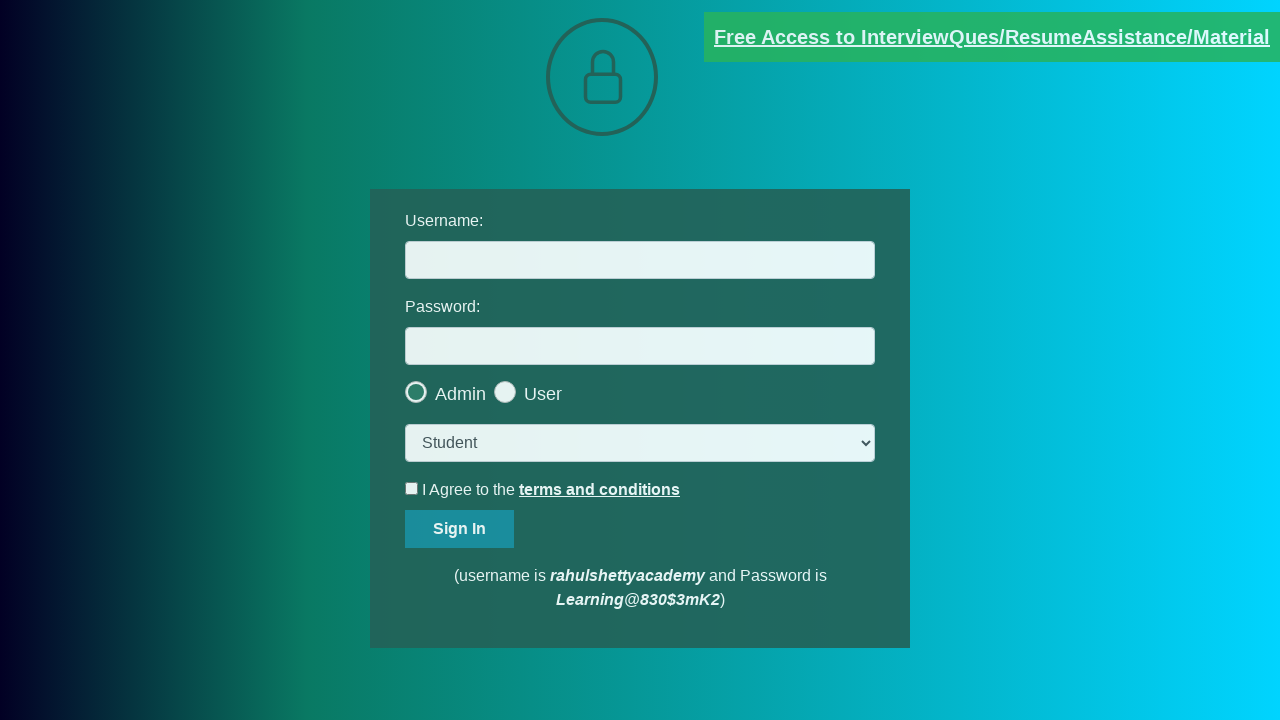

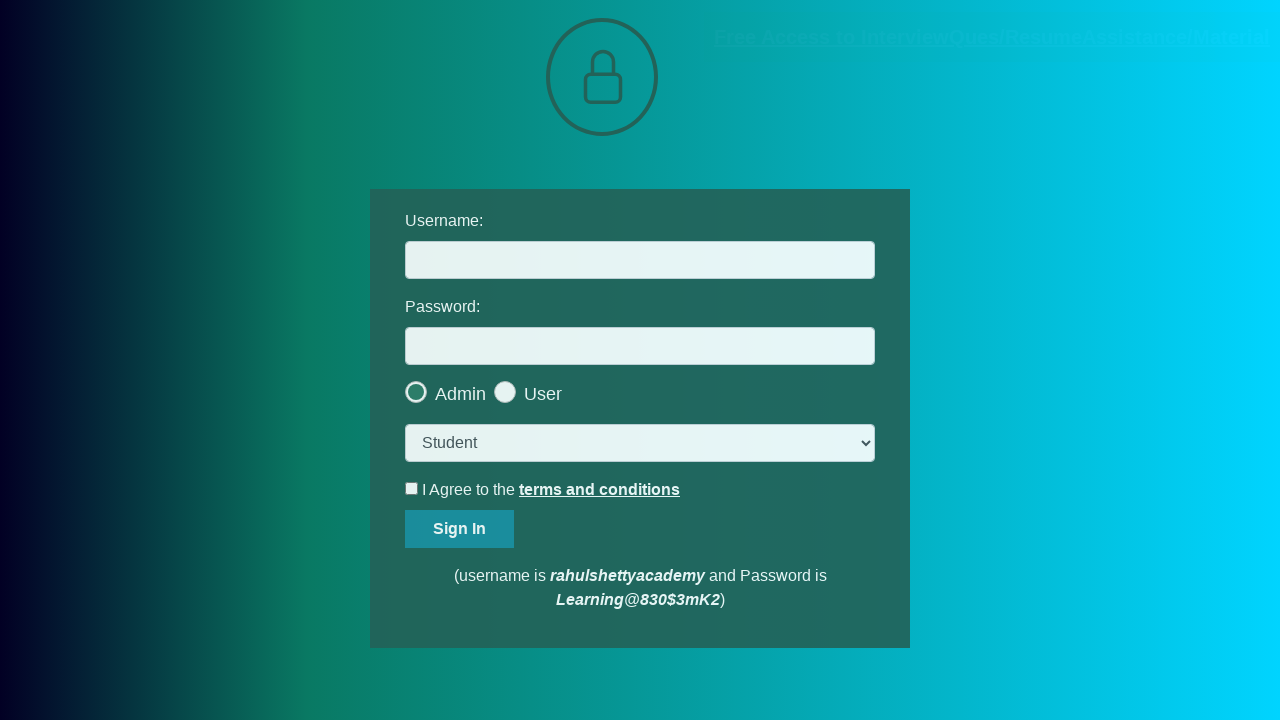